Tests alert handling functionality by triggering different types of alerts (standard alert and confirm dialog) and interacting with them

Starting URL: https://rahulshettyacademy.com/AutomationPractice/

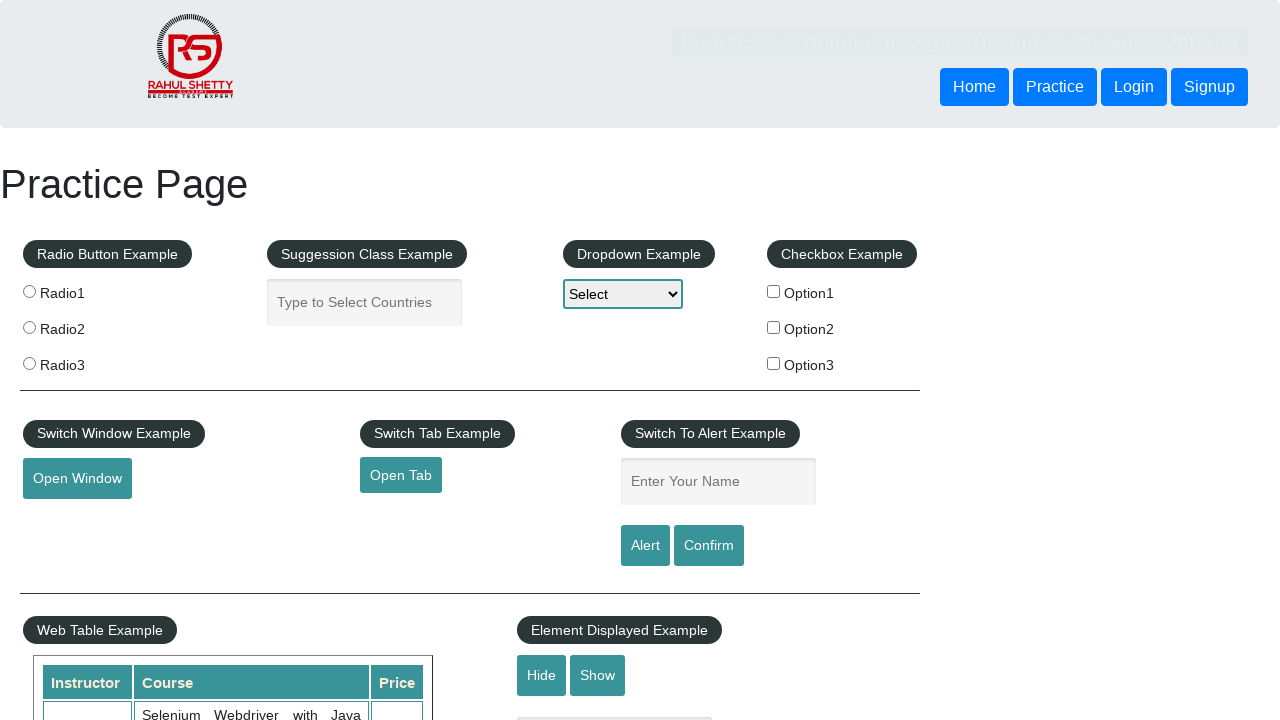

Filled name field with 'HELLO' on #name
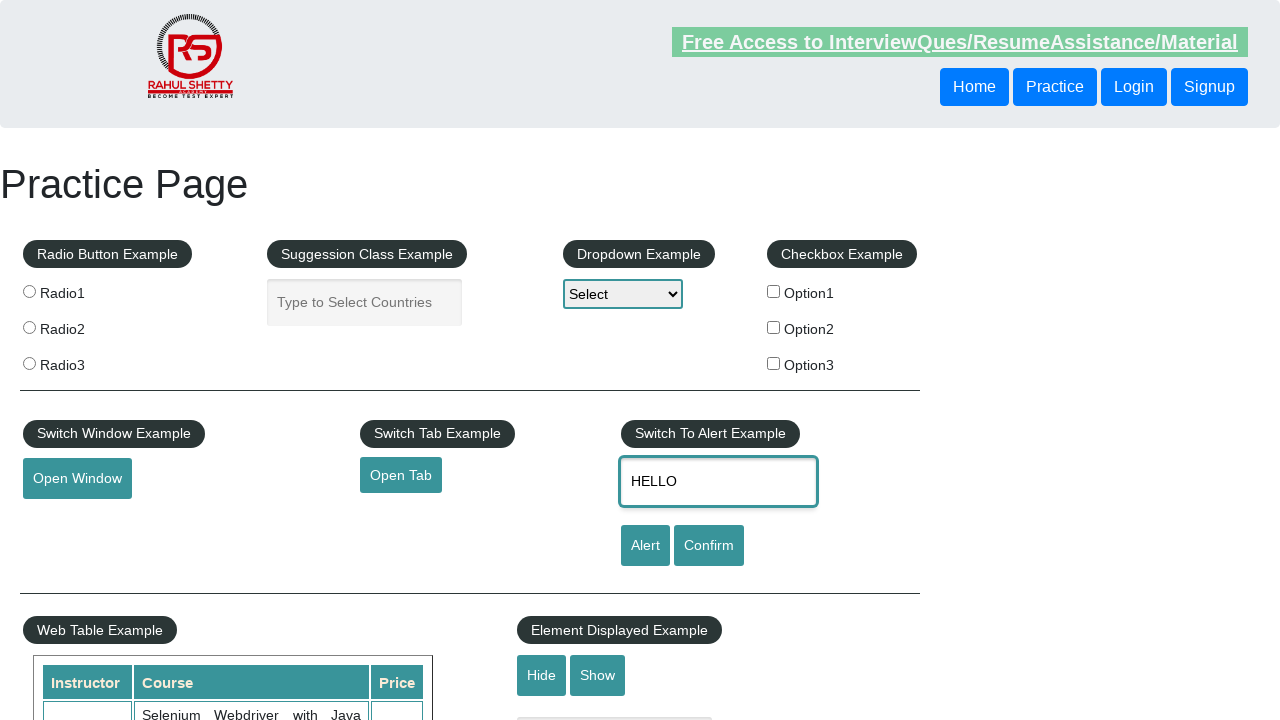

Clicked alert button to trigger standard alert at (645, 546) on #alertbtn
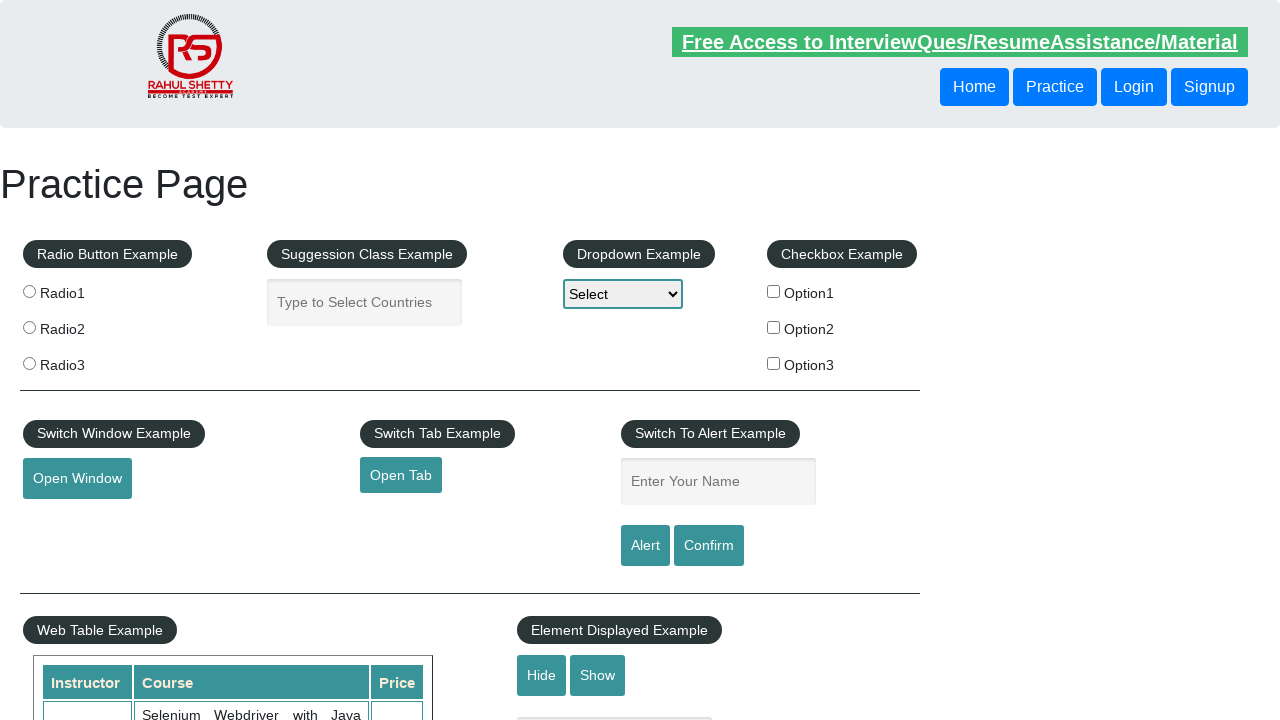

Set up dialog handler to accept alerts
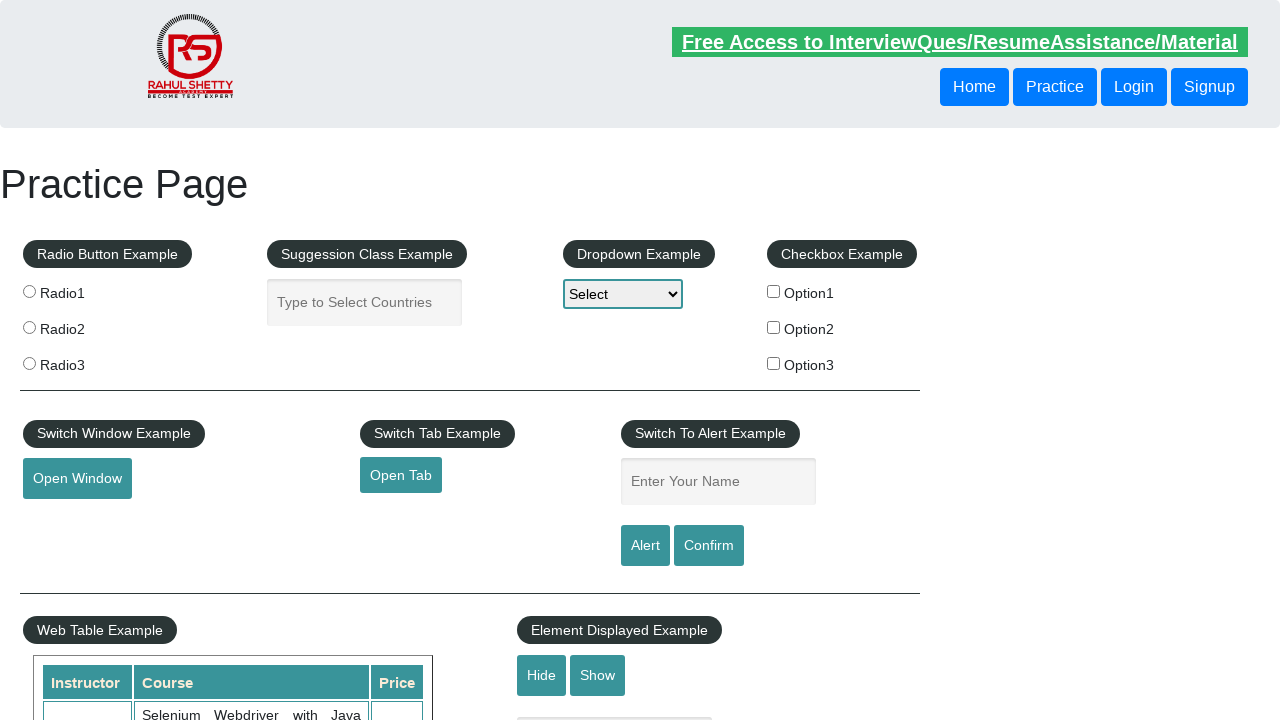

Filled name field with 'CONFIRM' on #name
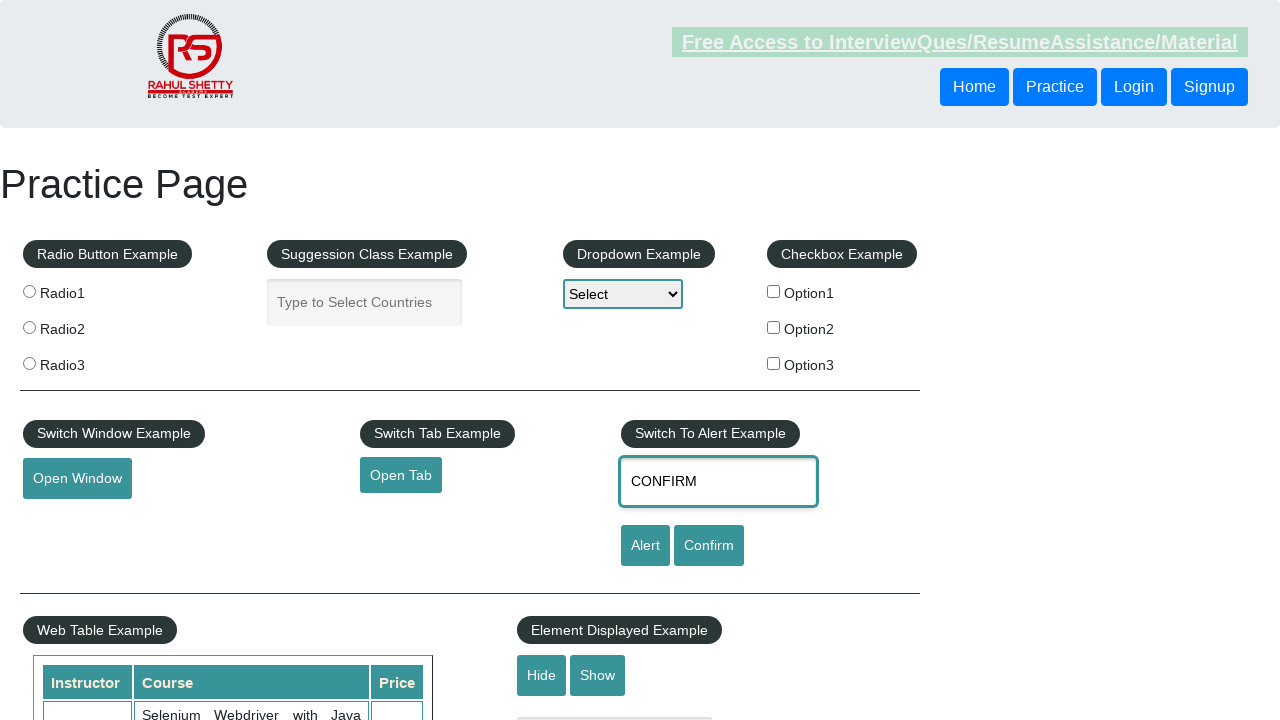

Clicked confirm button to trigger confirm dialog at (709, 546) on #confirmbtn
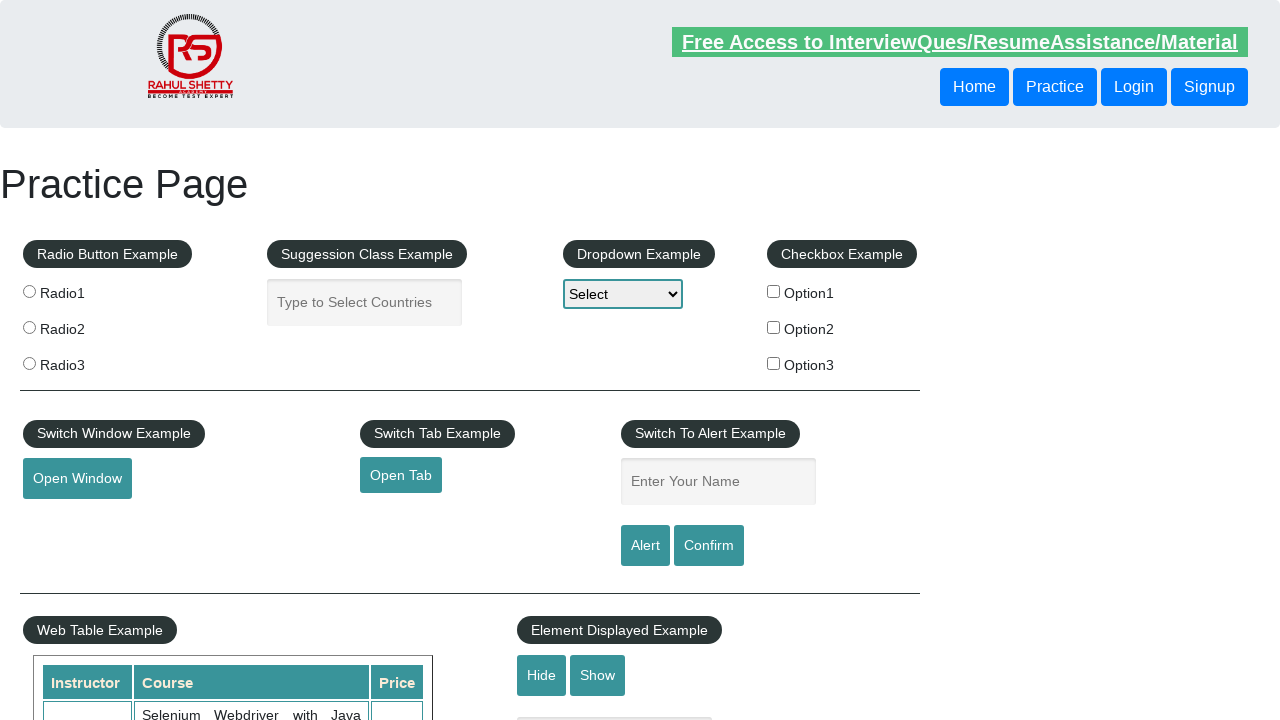

Set up dialog handler to dismiss confirm dialog
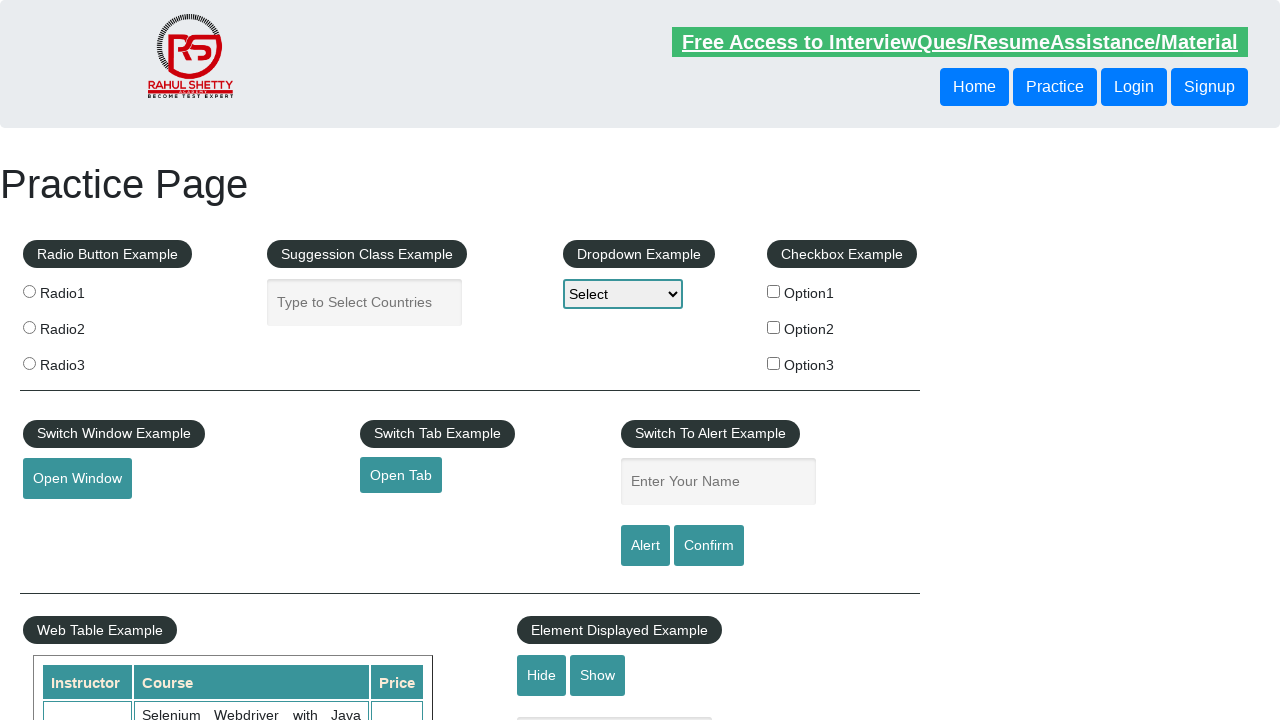

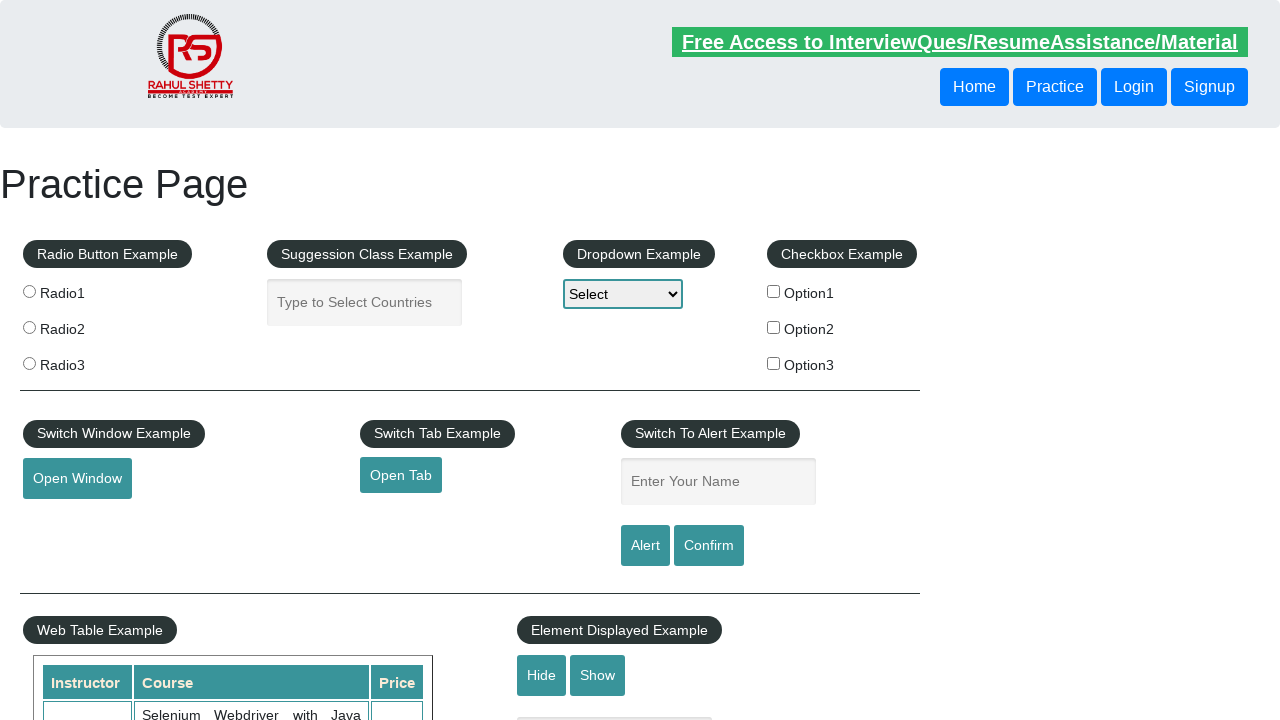